Scrolls to a footer element to make it visible

Starting URL: https://webdriver.io/

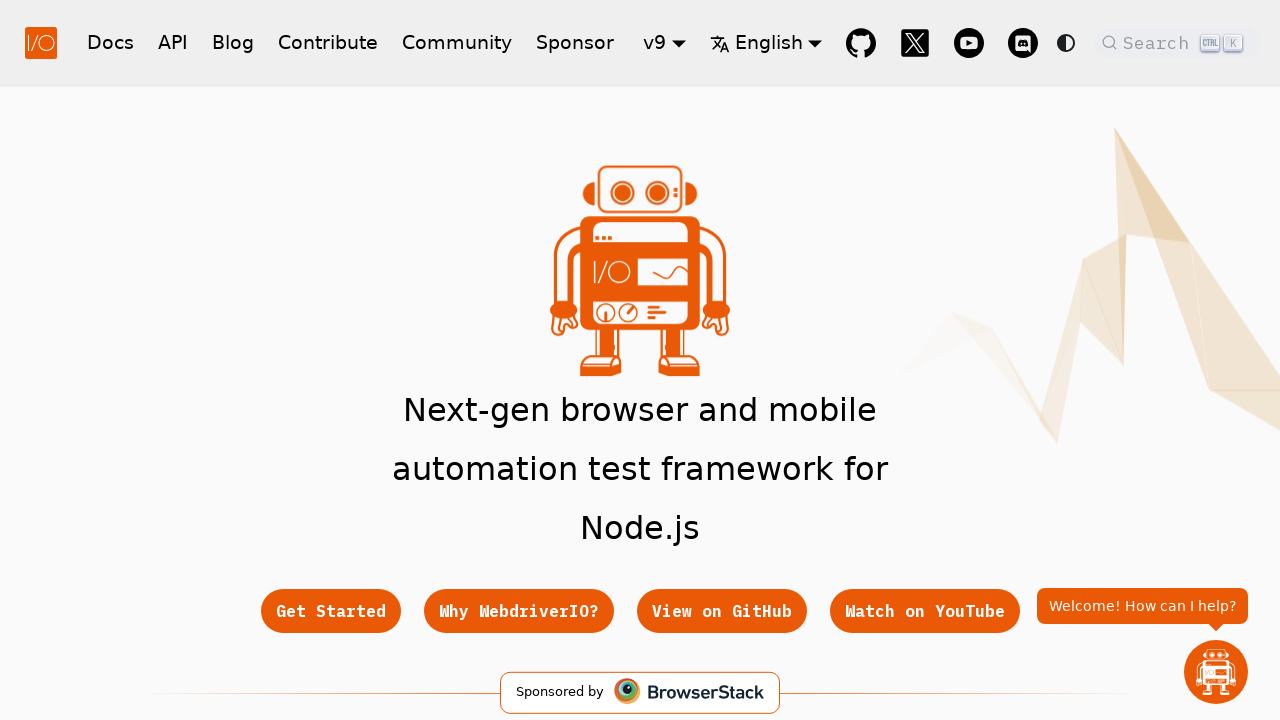

Located footer help button element
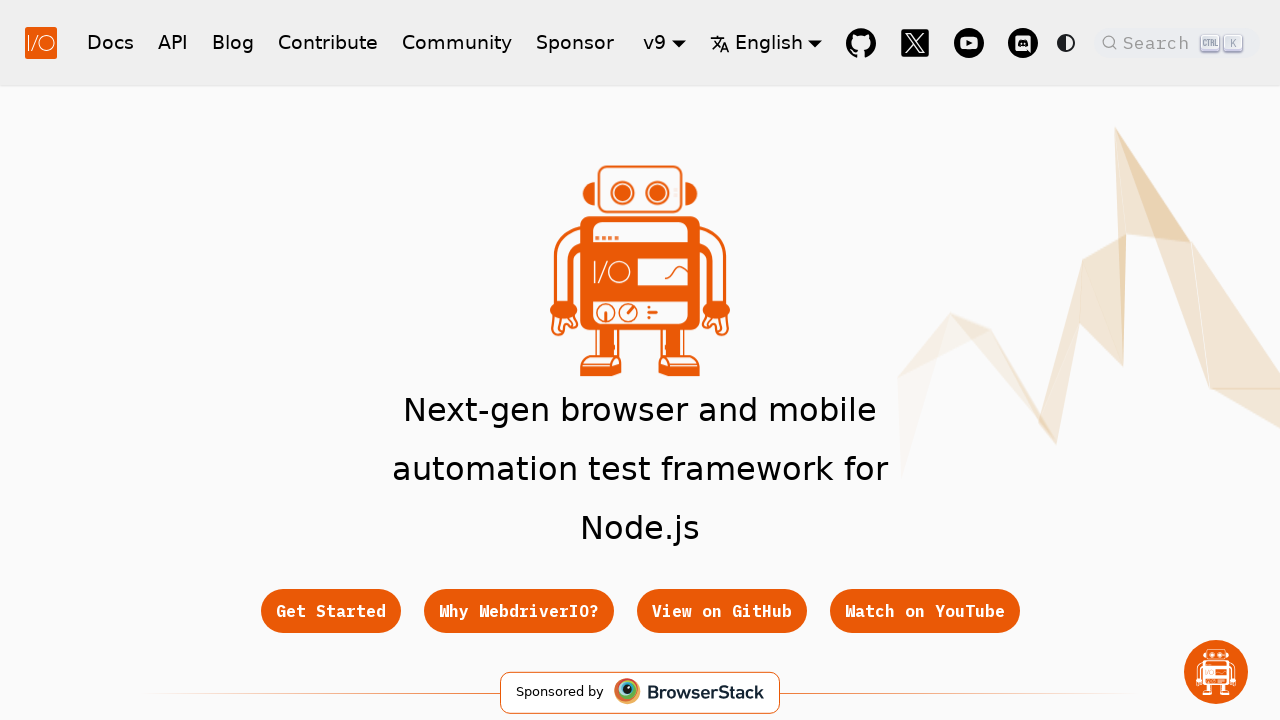

Scrolled footer help button into view
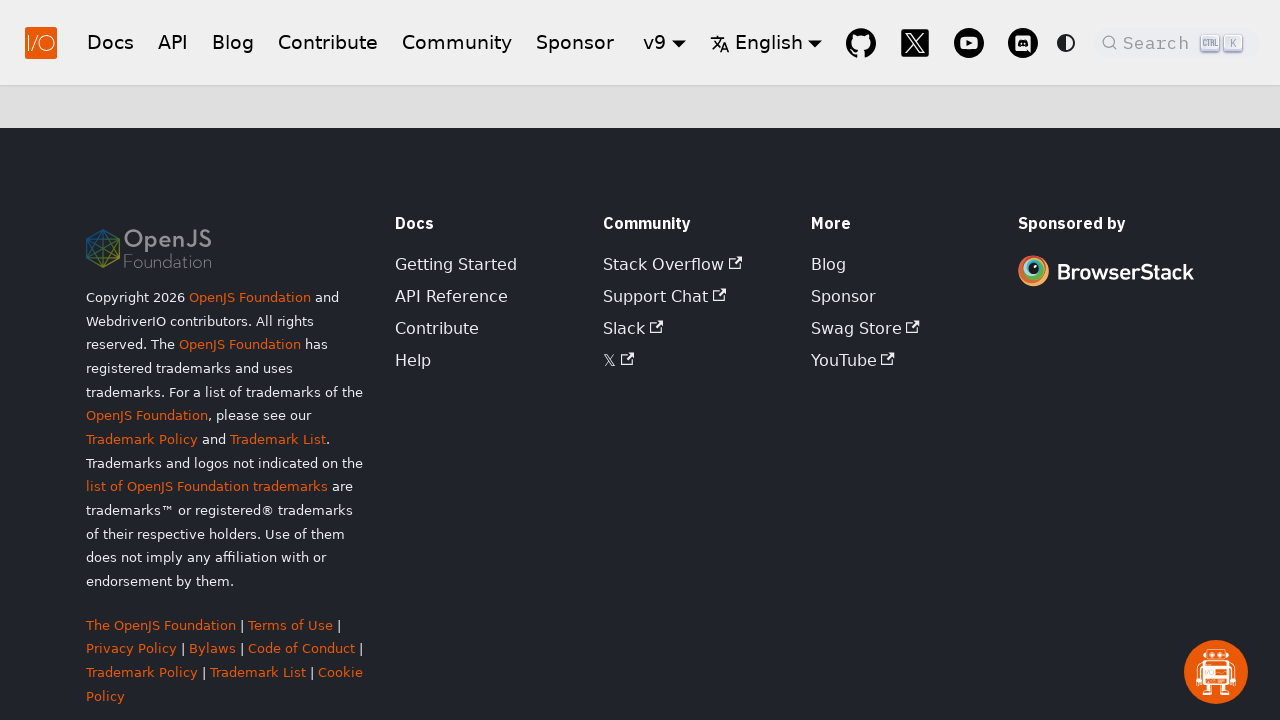

Verified footer help button is visible after scrolling
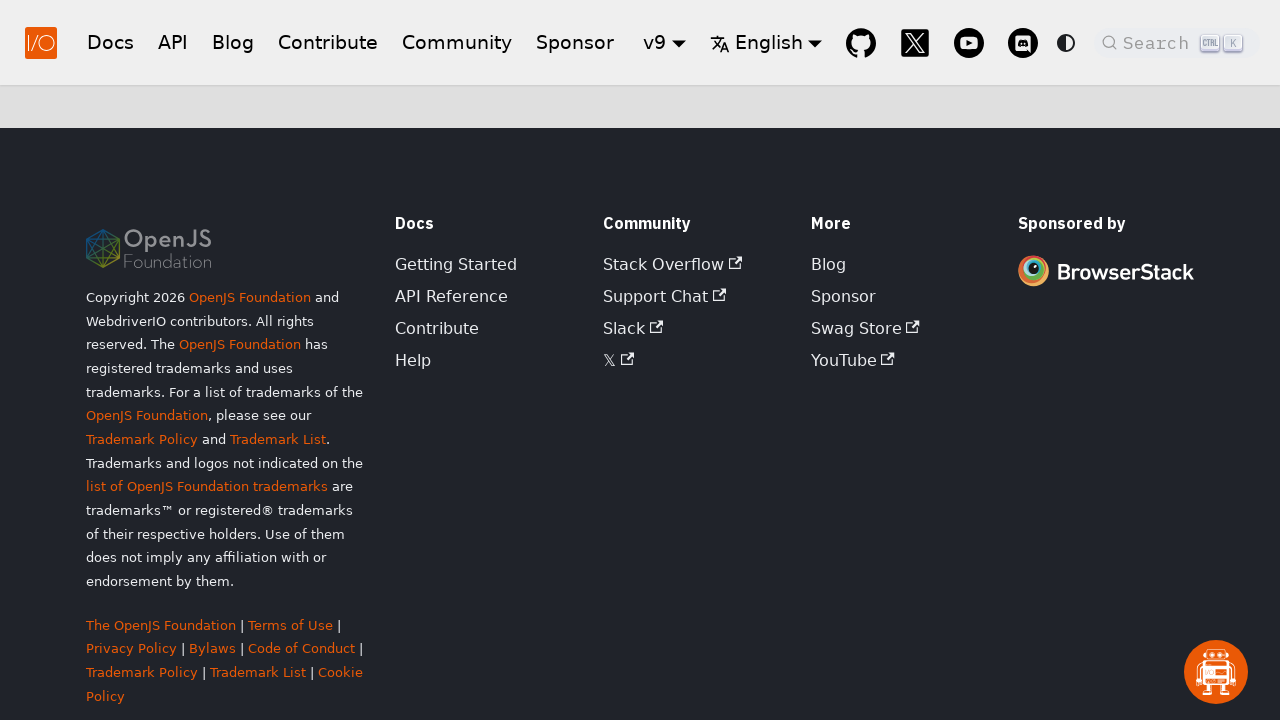

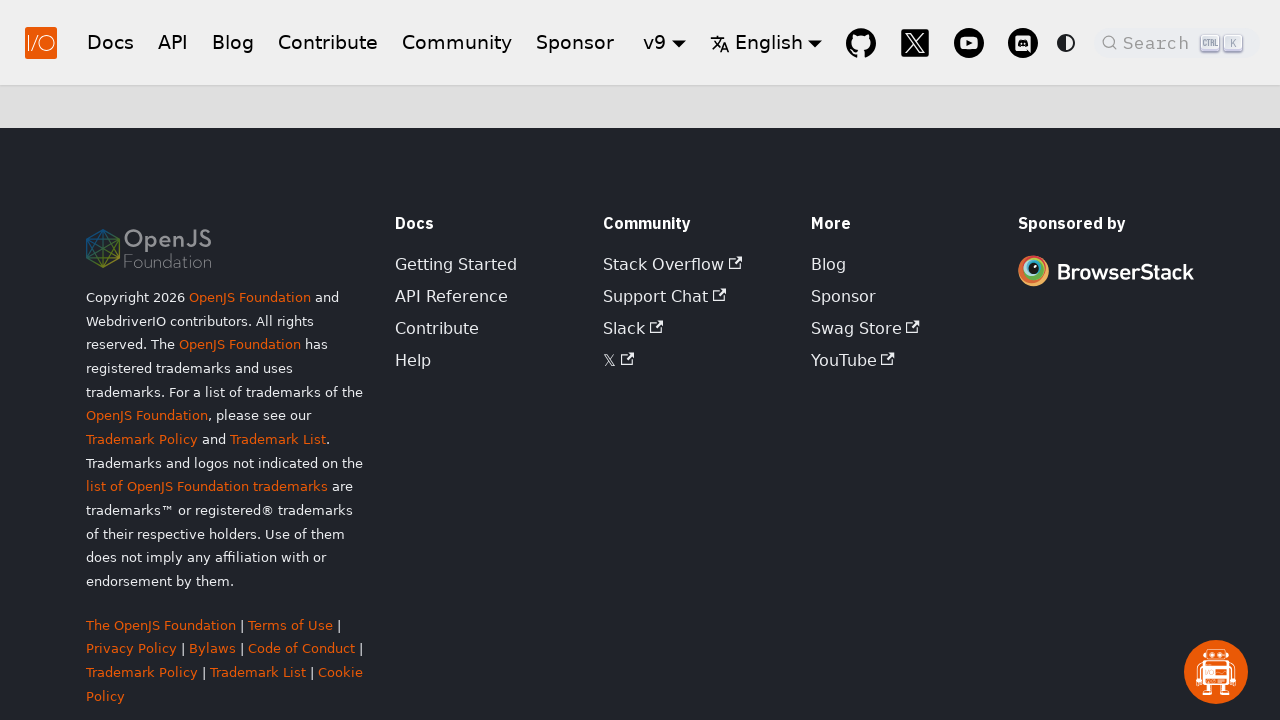